Waits for a price to reach $100, books an item, then solves a math problem by calculating a logarithmic expression and submitting the answer

Starting URL: http://suninjuly.github.io/explicit_wait2.html

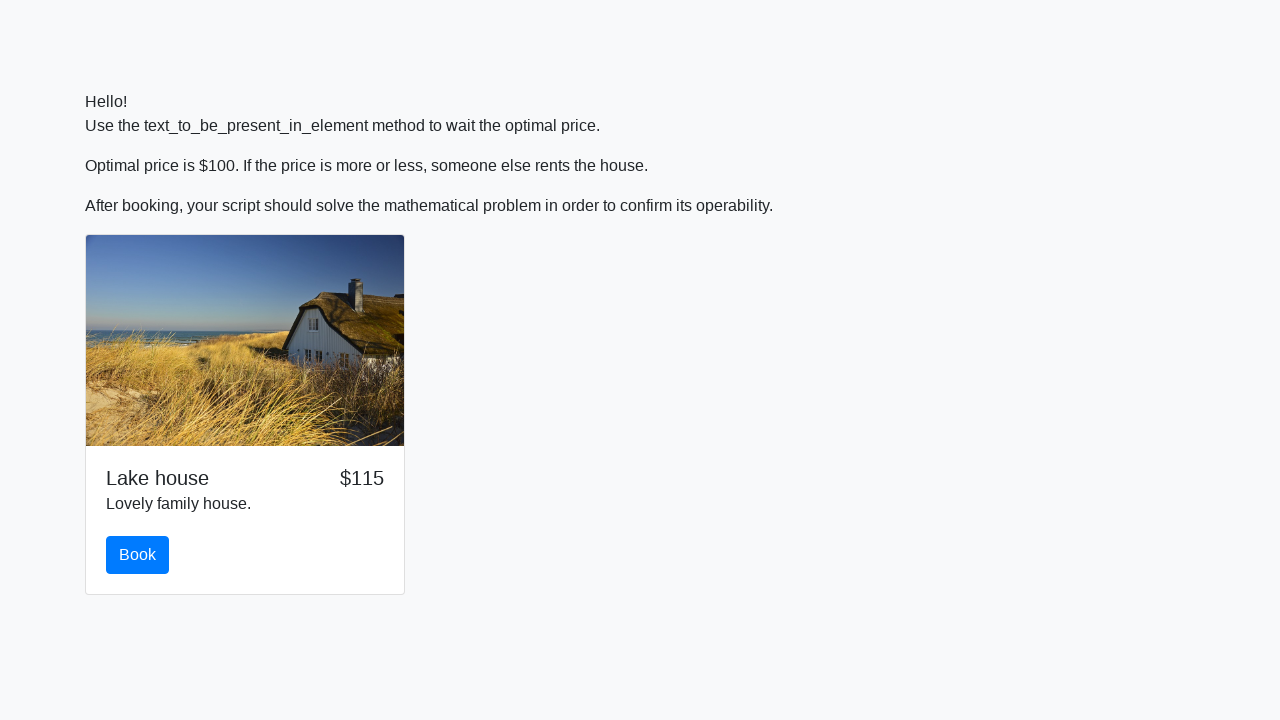

Waited for price to reach $100
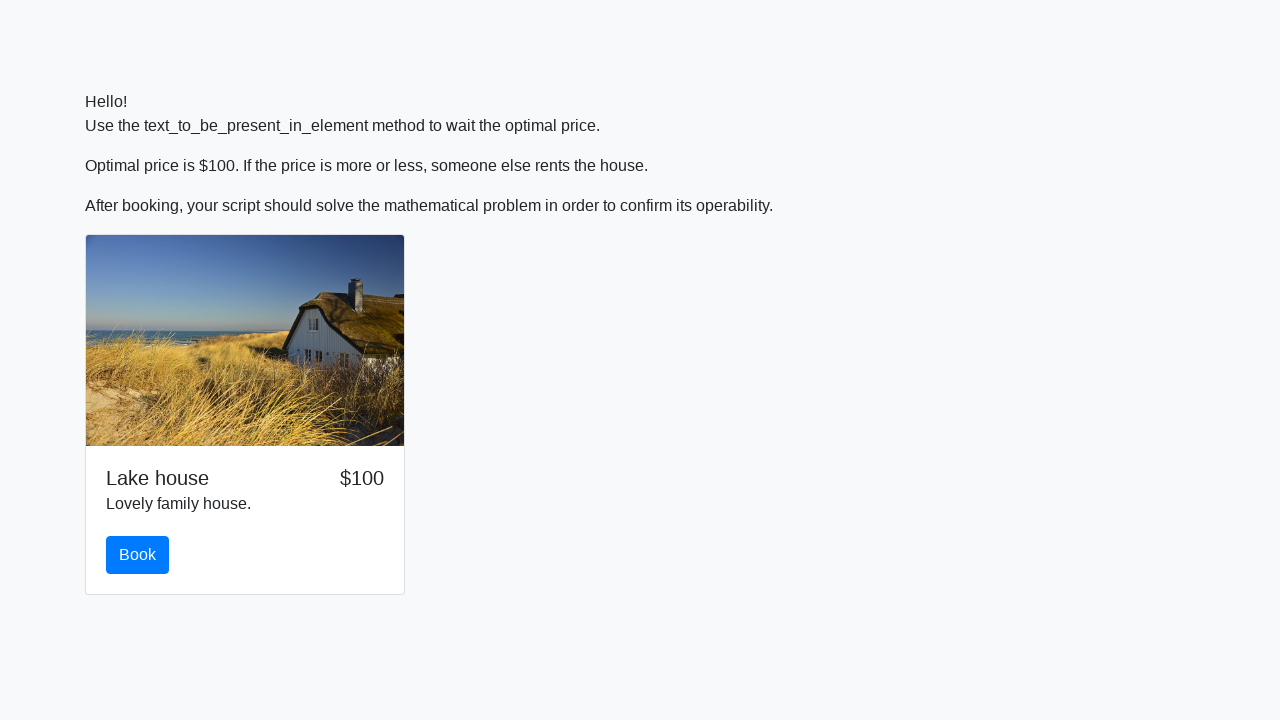

Clicked the book button at (138, 555) on #book
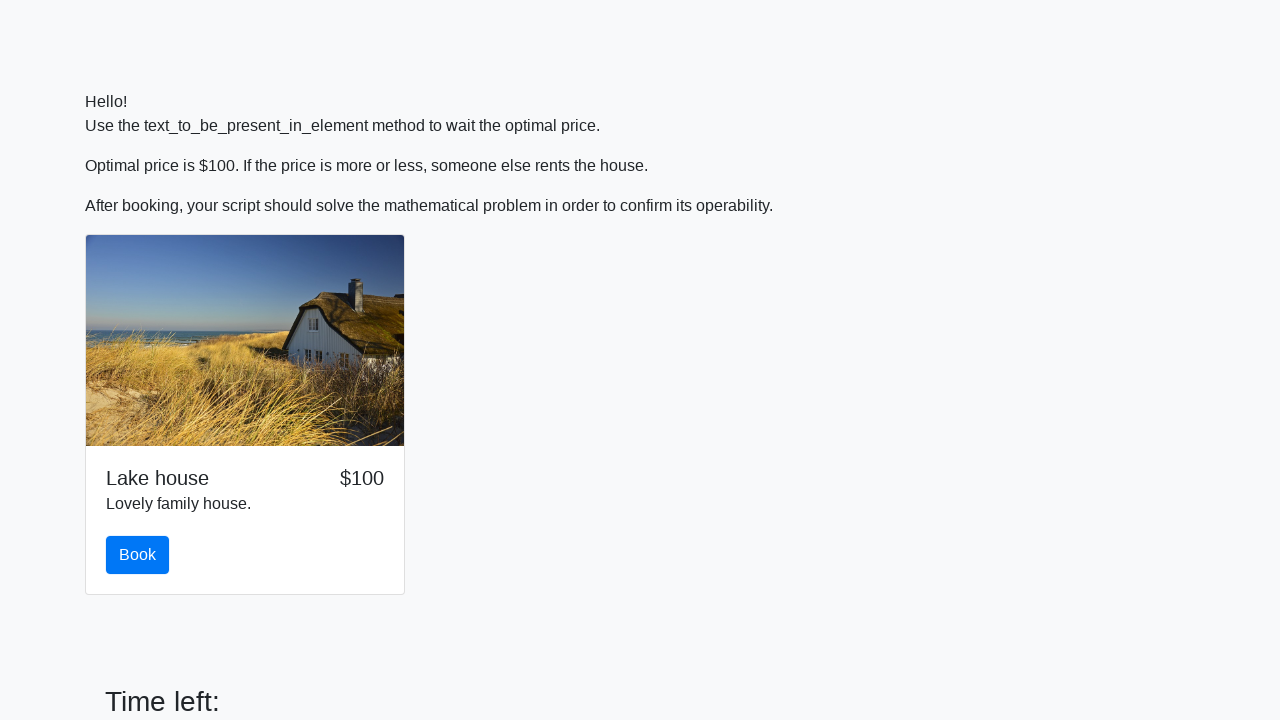

Retrieved input value for calculation: 715
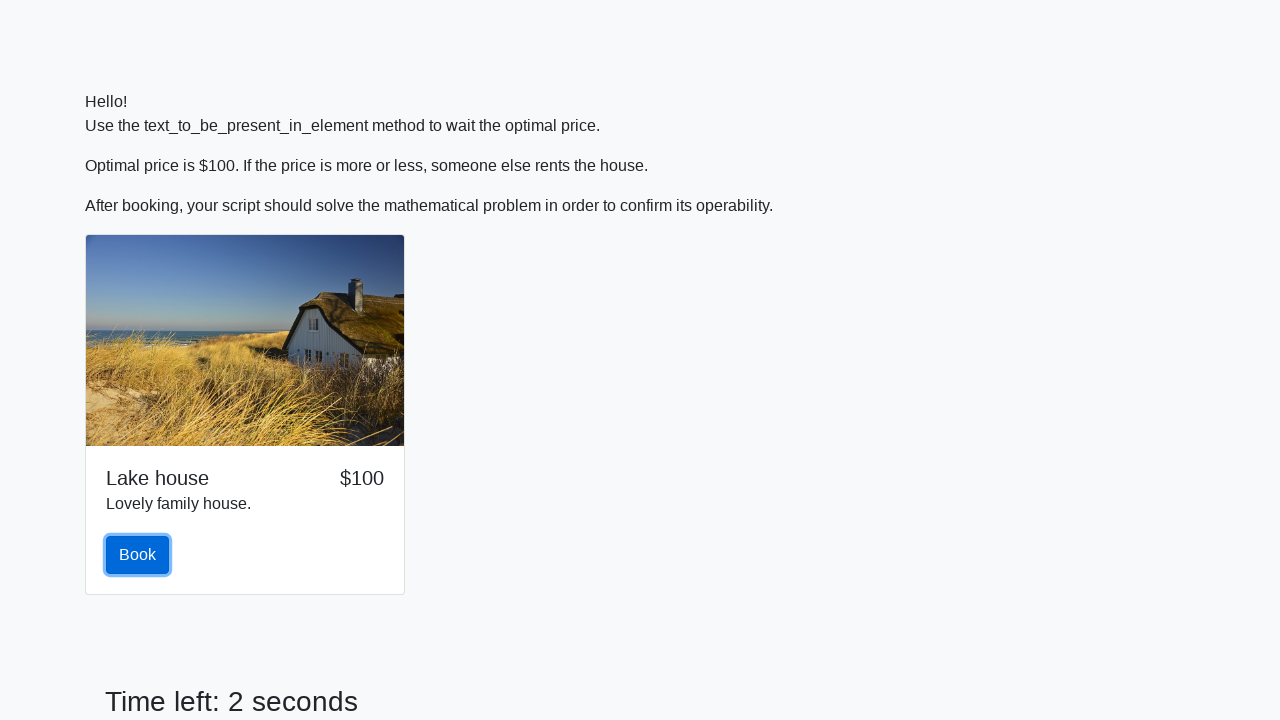

Calculated logarithmic expression result: 2.442945643604887
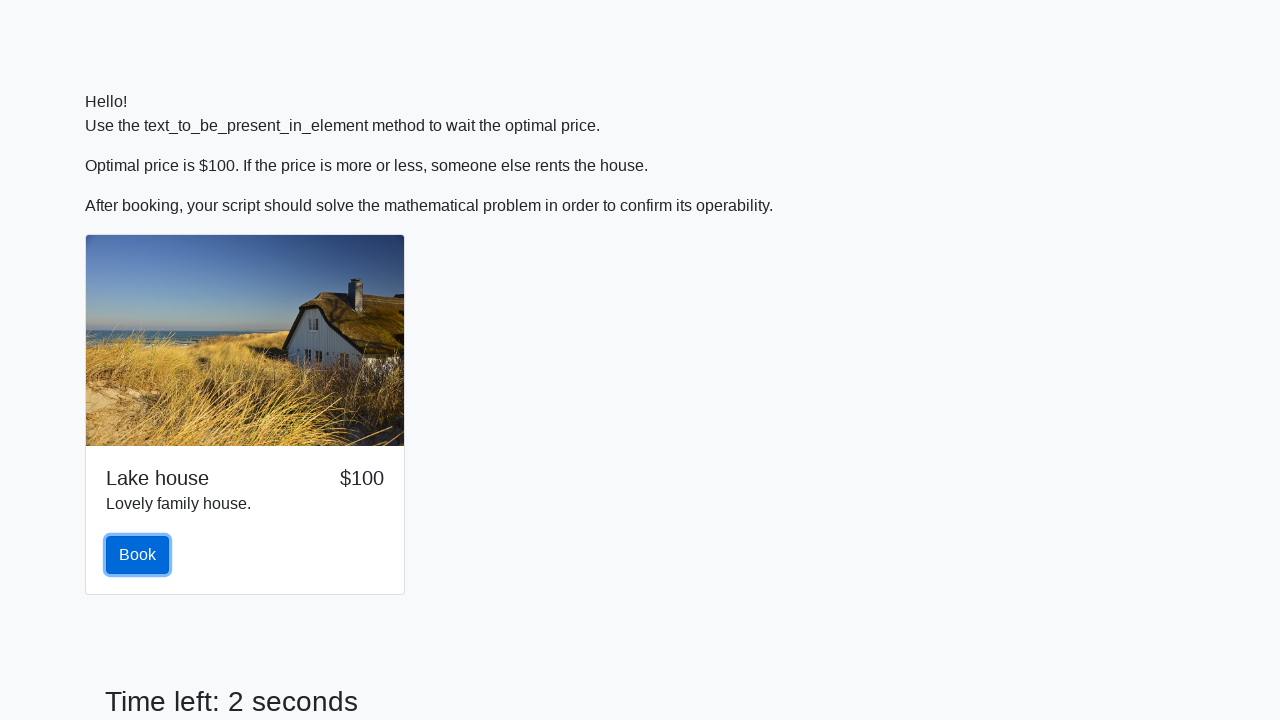

Filled answer field with calculated value: 2.442945643604887 on #answer
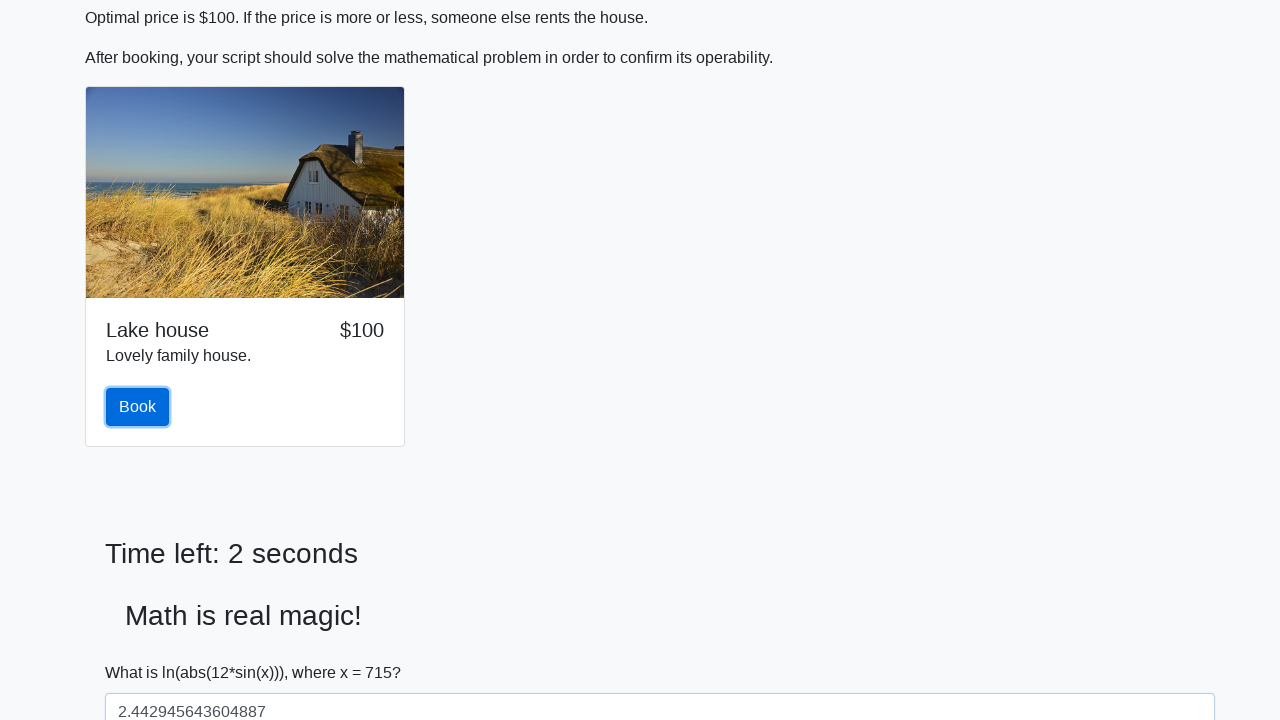

Clicked solve button to submit the answer at (143, 651) on #solve
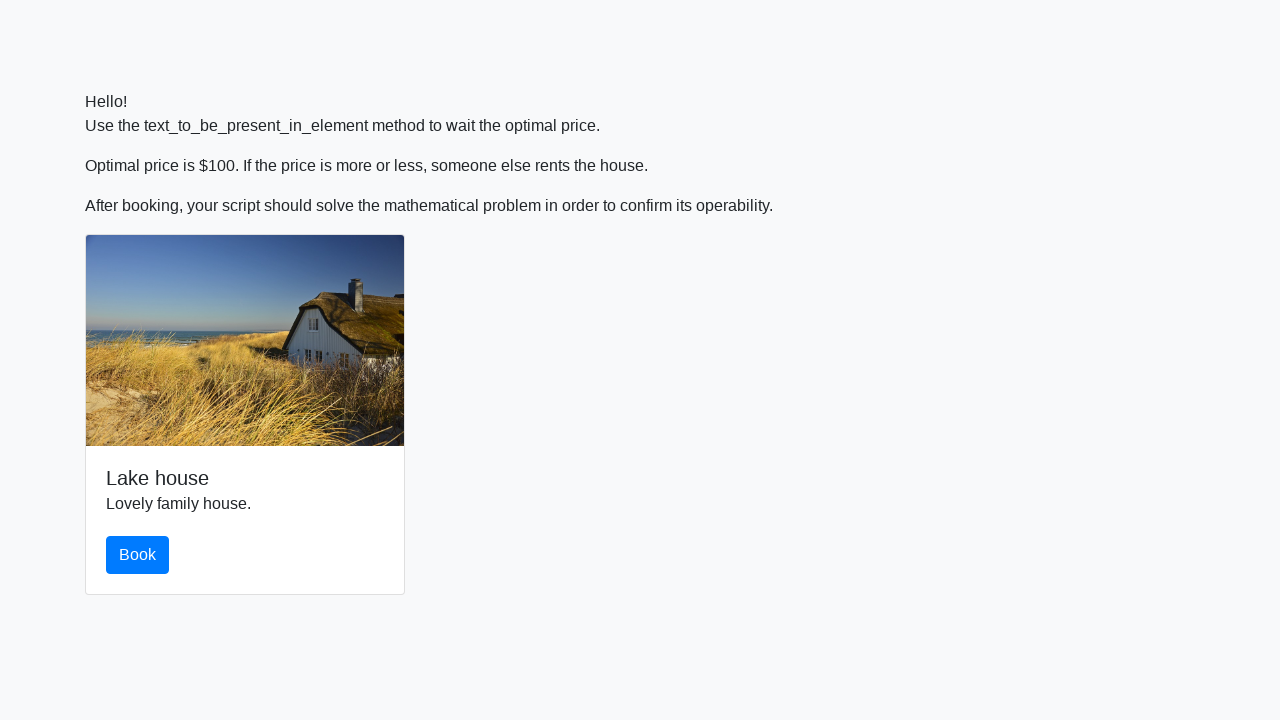

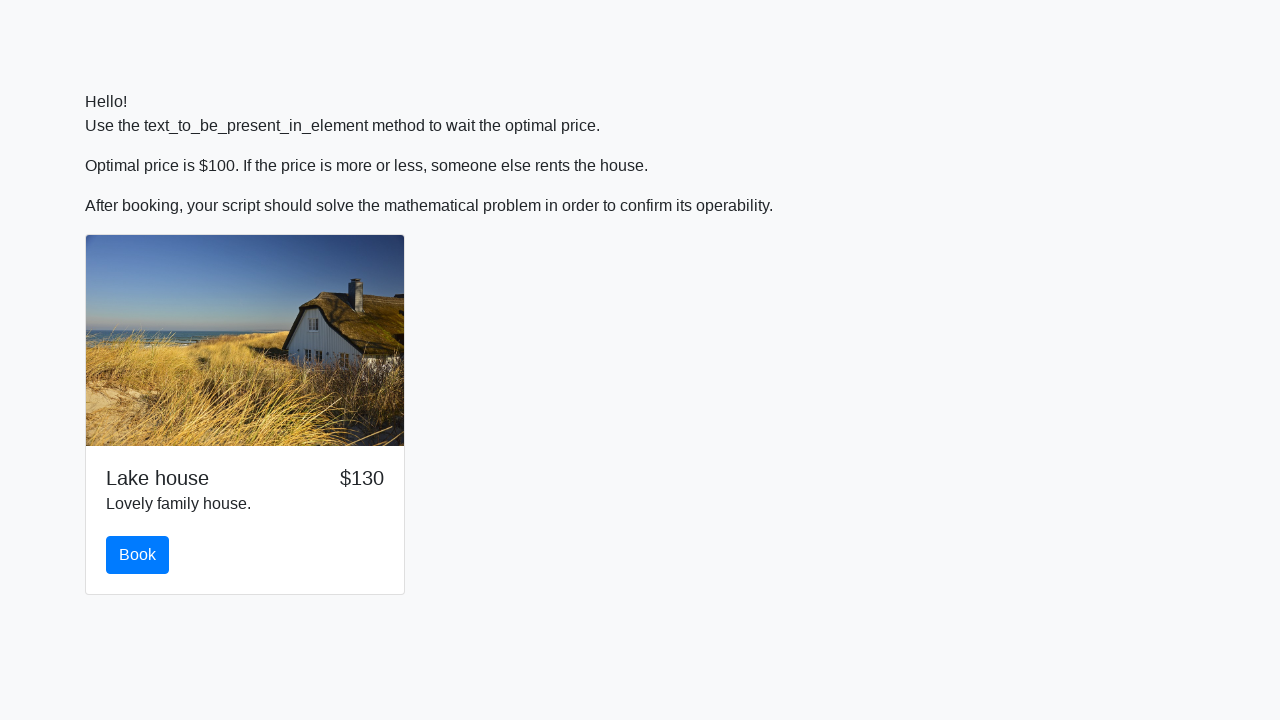